Tests a text box form by filling in user name, email, current address, and permanent address fields, then submitting and verifying the output displays the entered information correctly.

Starting URL: https://demoqa.com/text-box

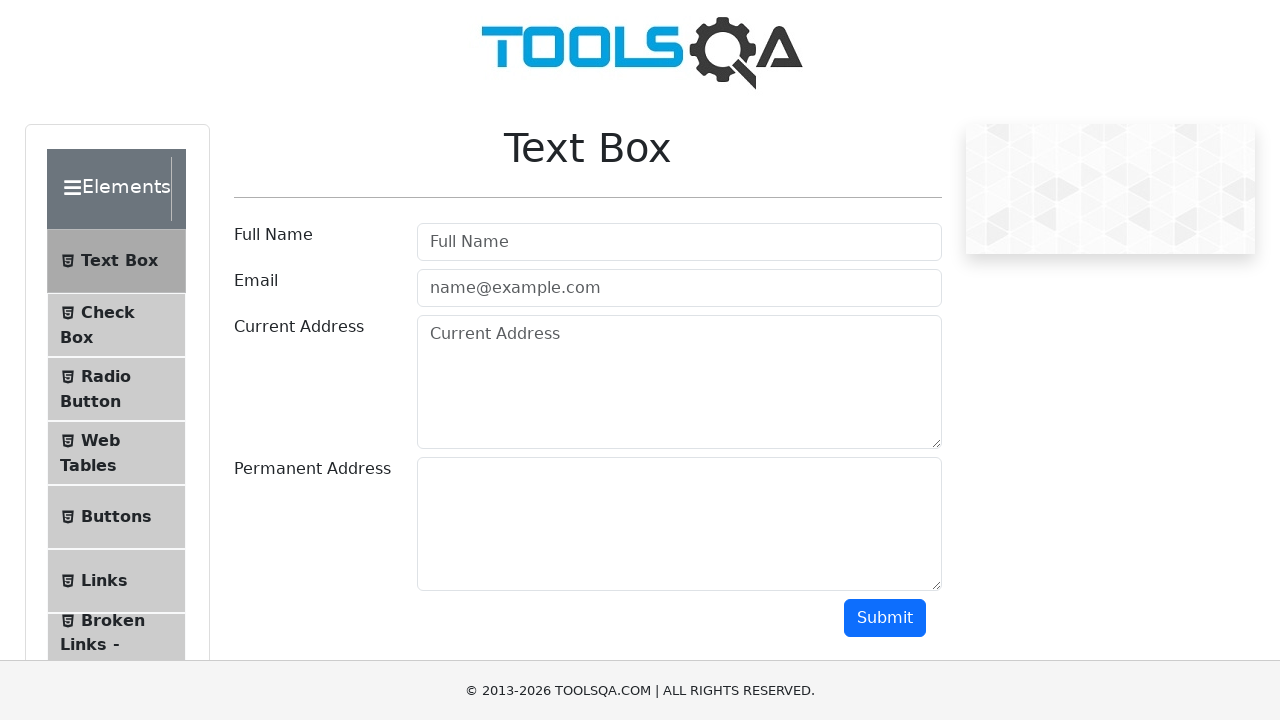

Filled user name field with 'James Bond' on #userName
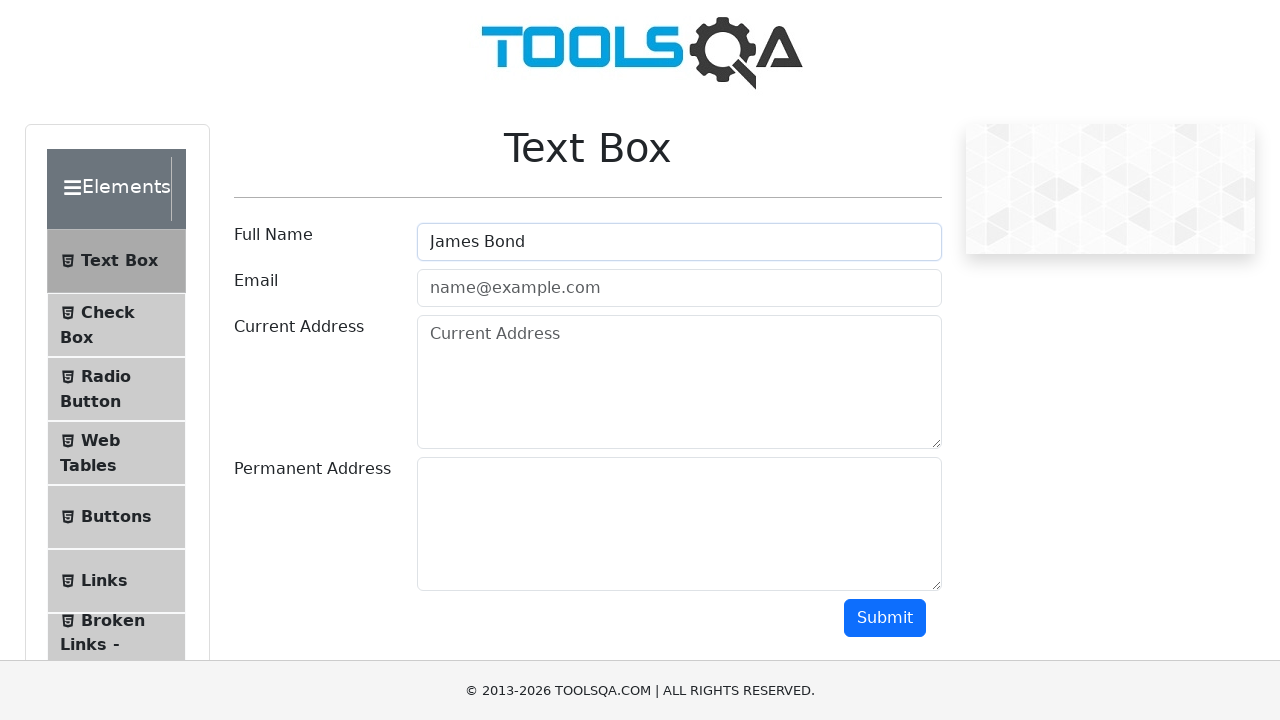

Filled user email field with 'james.bond@gmail.com' on #userEmail
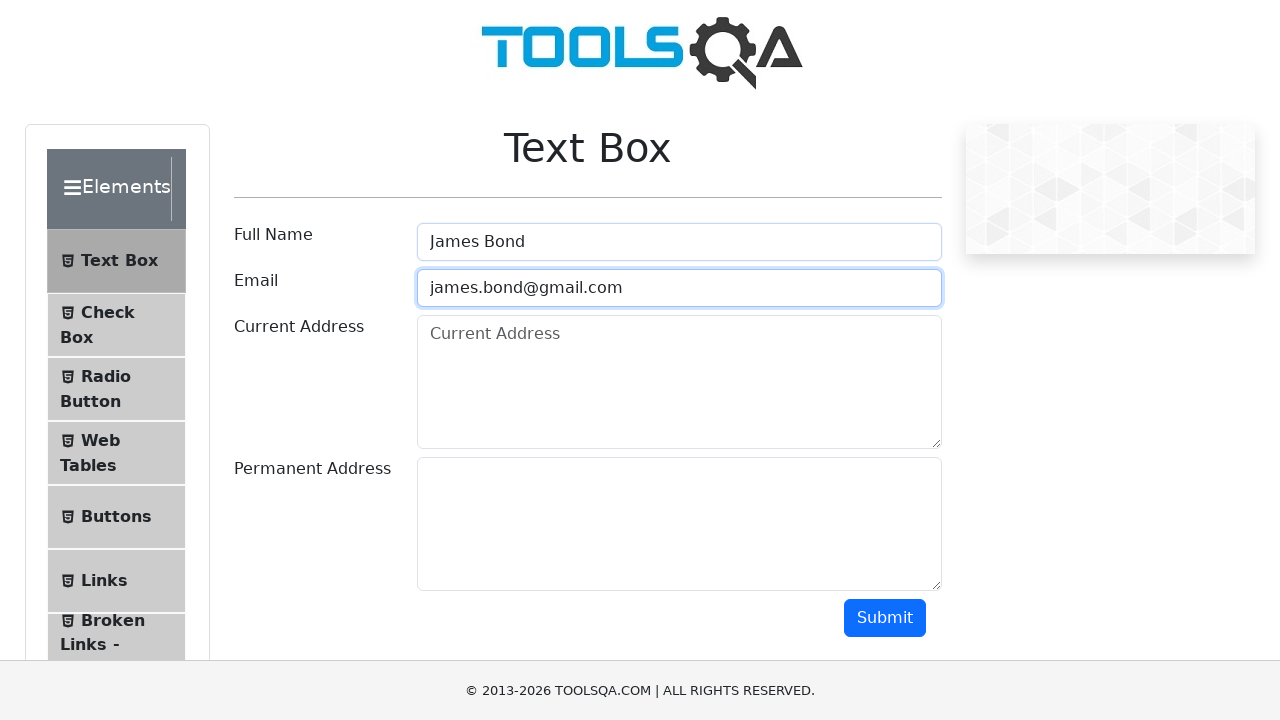

Filled current address field with 'Wall Street 221' on #currentAddress
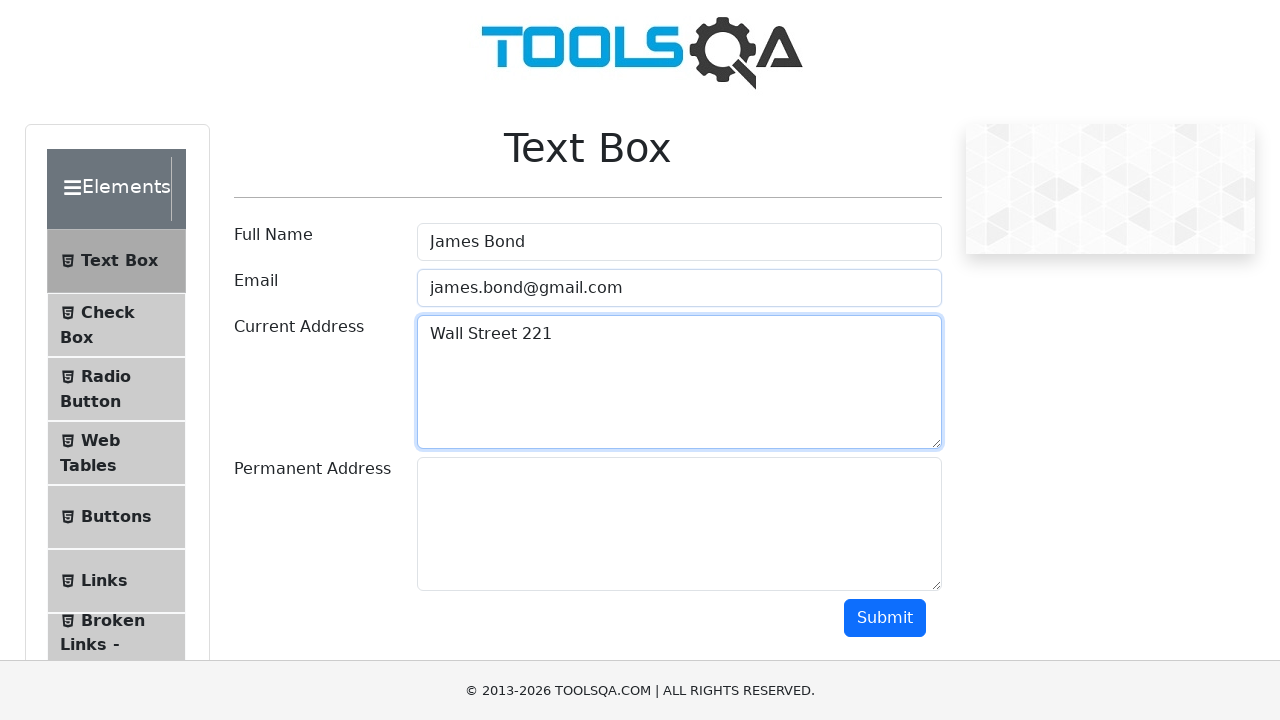

Filled permanent address field with 'Trump Tower' on #permanentAddress
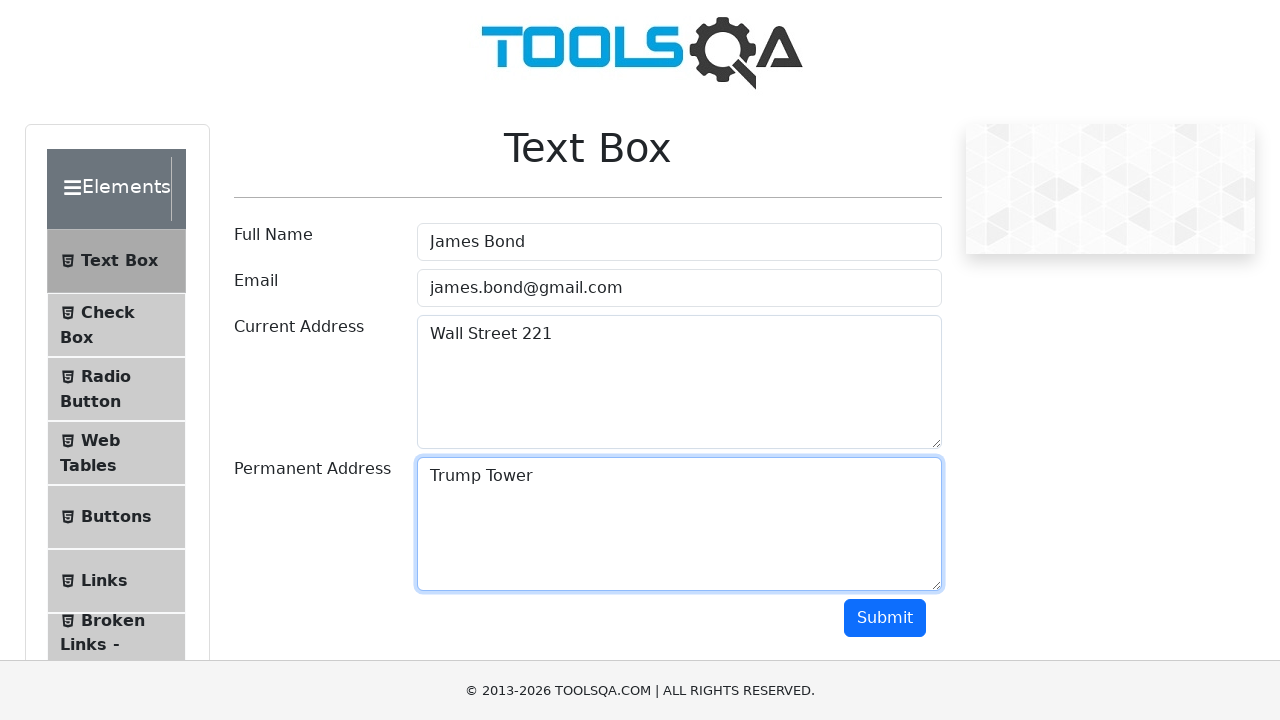

Scrolled submit button into view
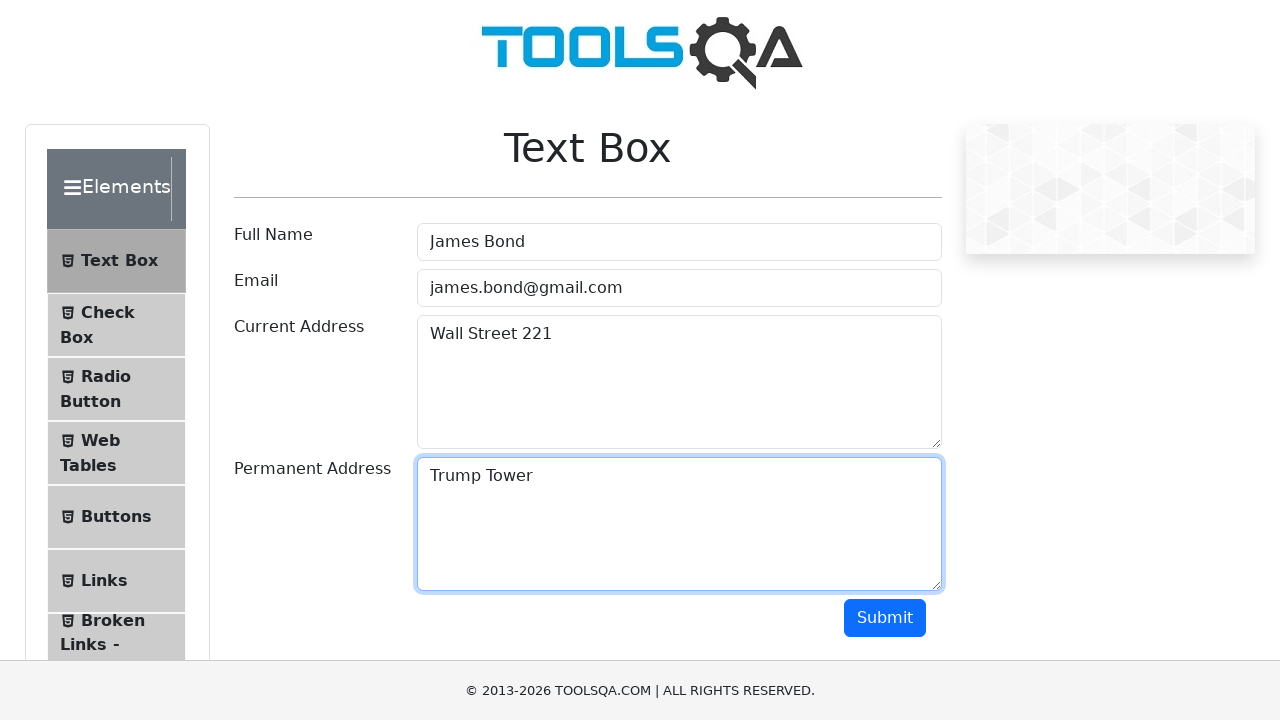

Clicked submit button to submit form at (885, 618) on #submit
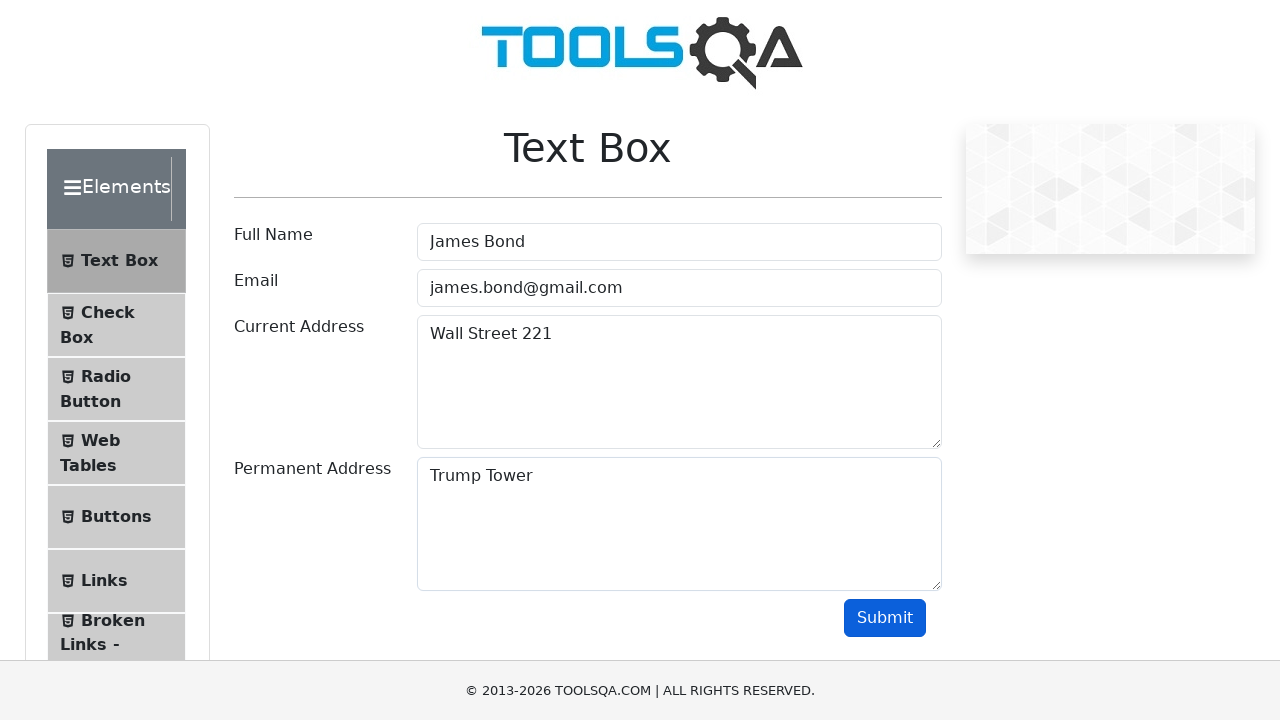

Waited for output name field to be displayed
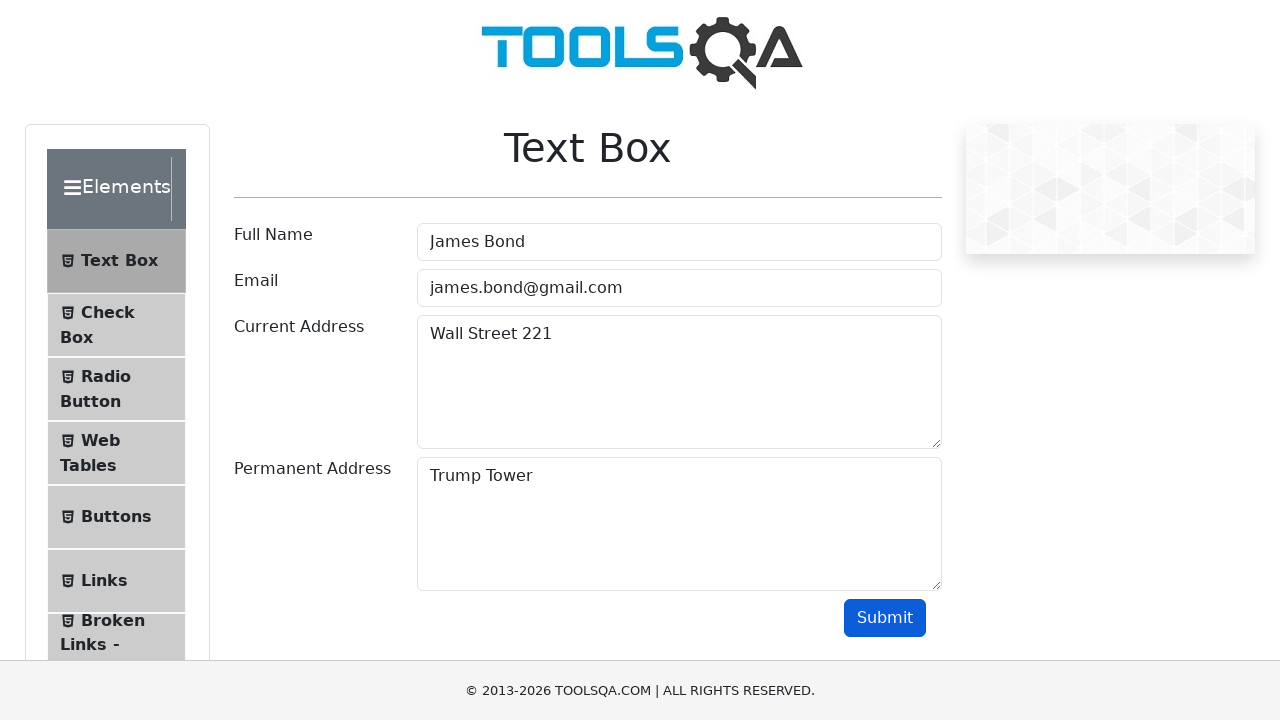

Verified output name contains 'James Bond'
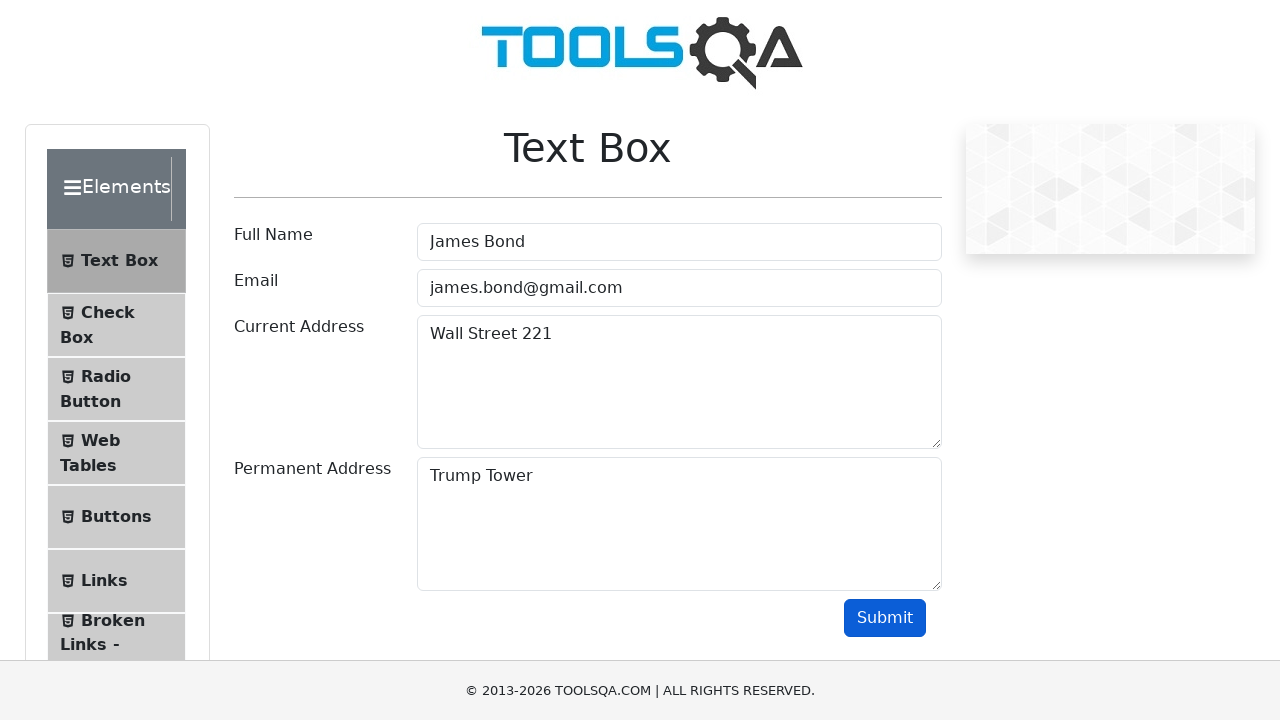

Verified output email contains 'james.bond@gmail.com'
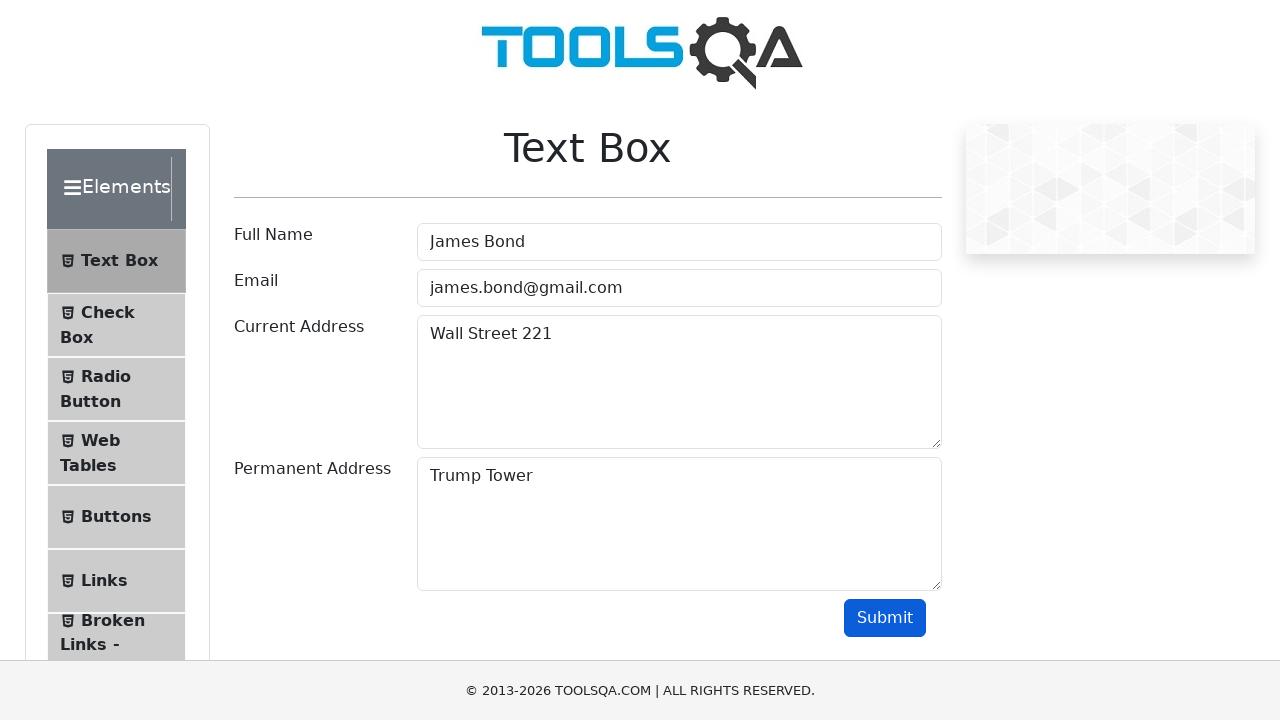

Verified output current address contains 'Wall Street 221'
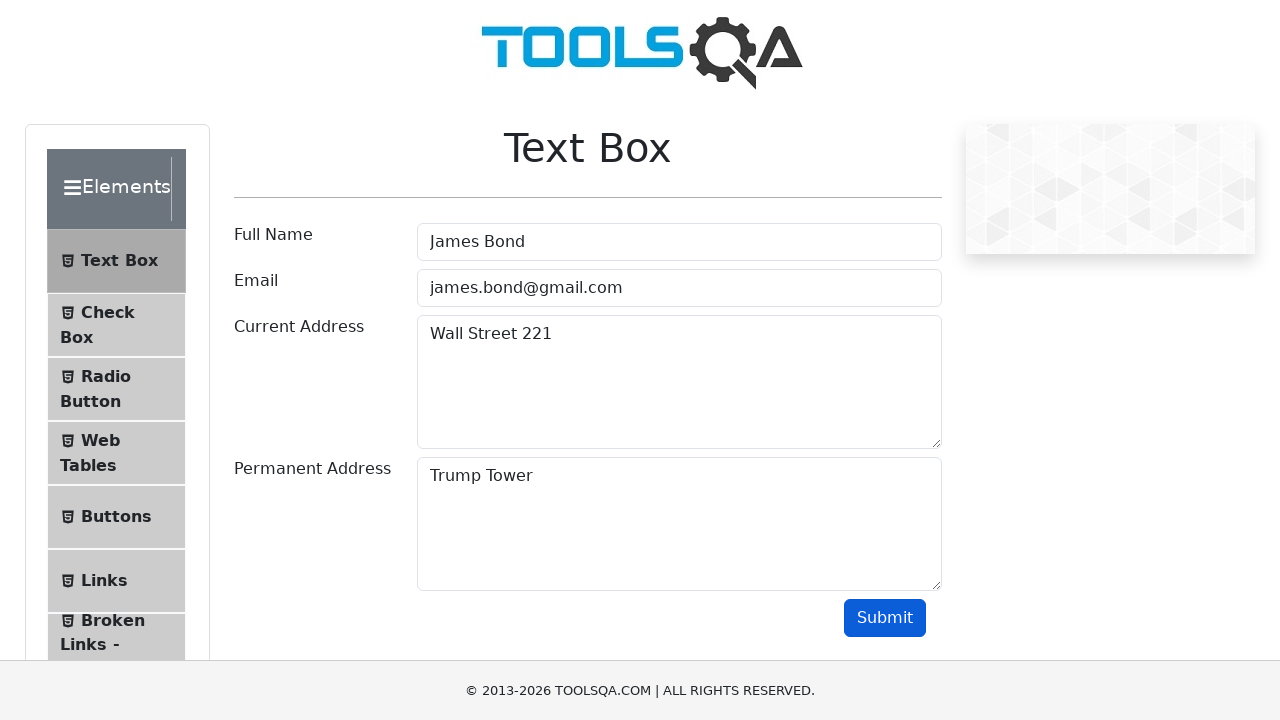

Verified output permanent address contains 'Trump Tower'
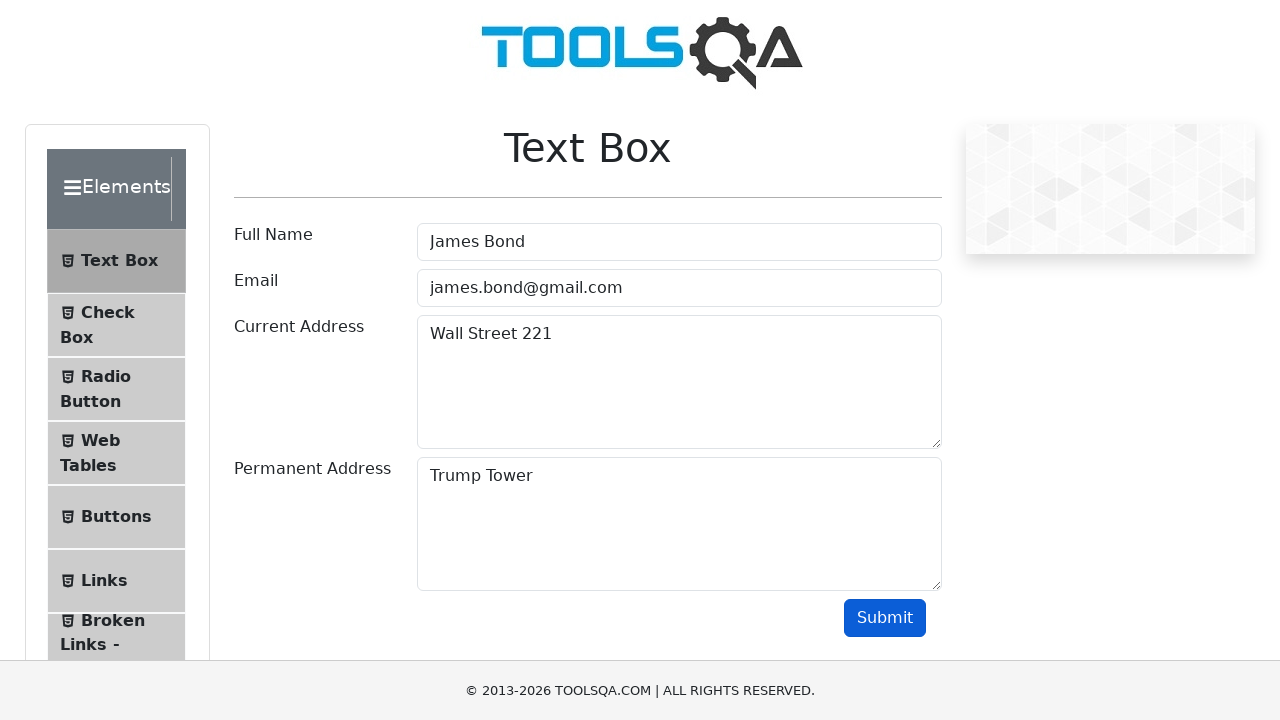

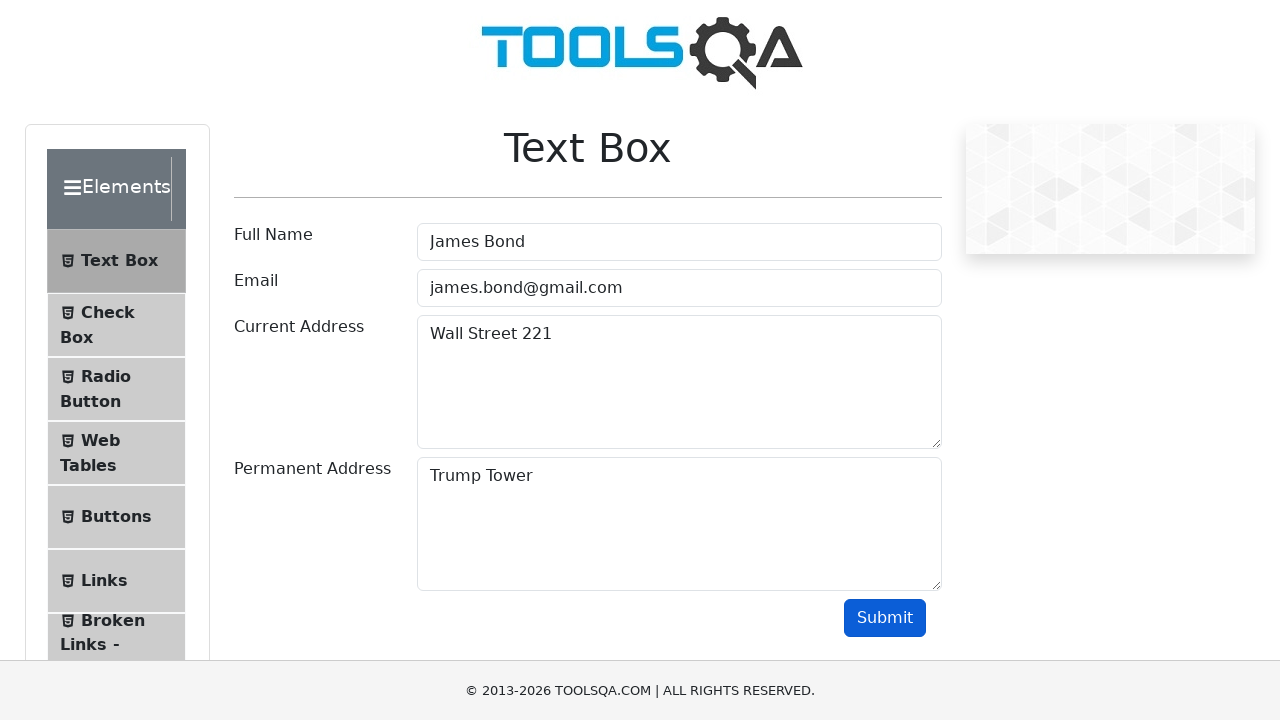